Tests applying an invalid coupon code to the shopping cart and verifies that an error message is displayed

Starting URL: https://intershop5.skillbox.ru/

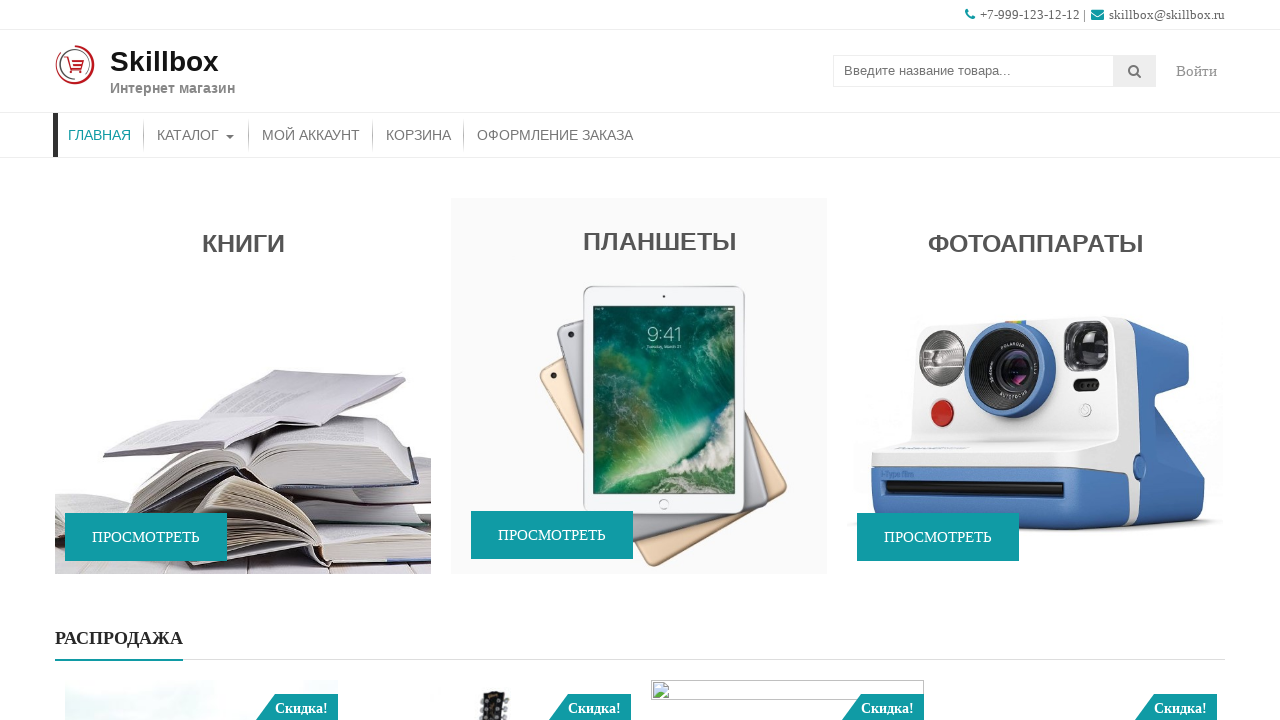

Clicked on Catalog in the main menu at (196, 135) on xpath=//*[contains(@class,'menu')]/*[contains(@class,'menu-item')]/a[text()='Кат
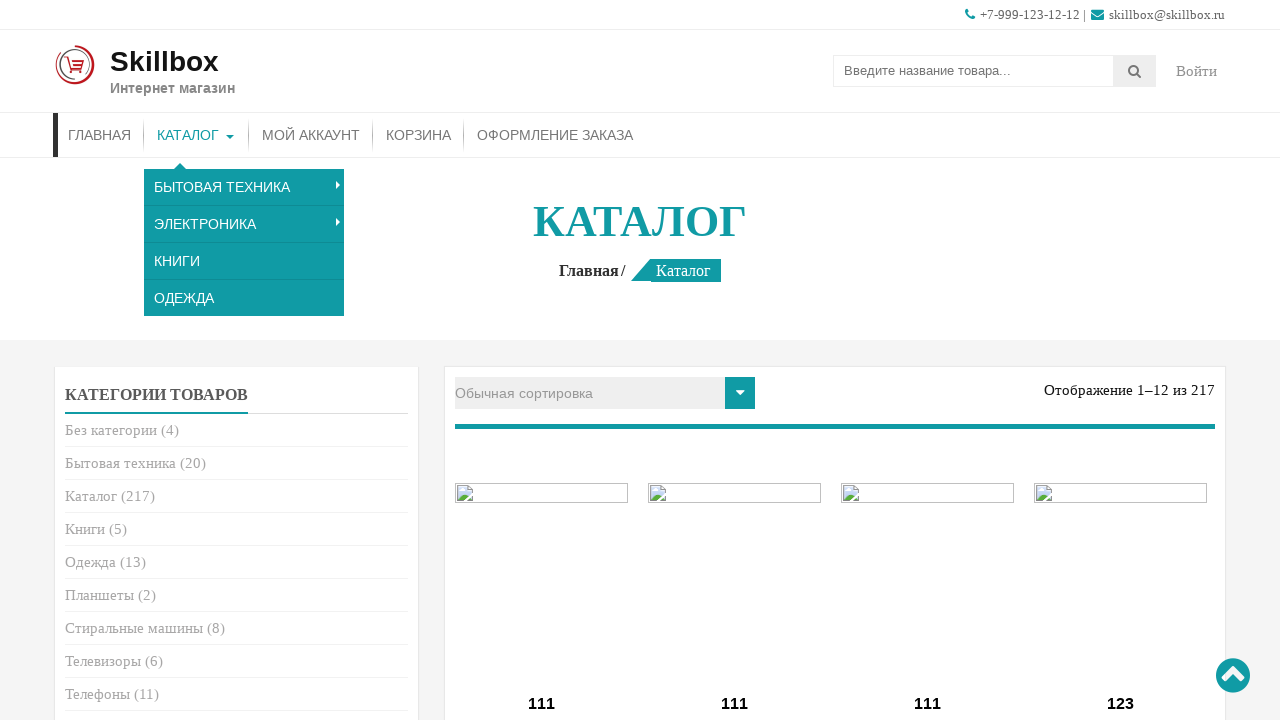

Clicked on TV category in the product catalog at (103, 661) on xpath=//*[@class='product-categories']//a[text()='Телевизоры']
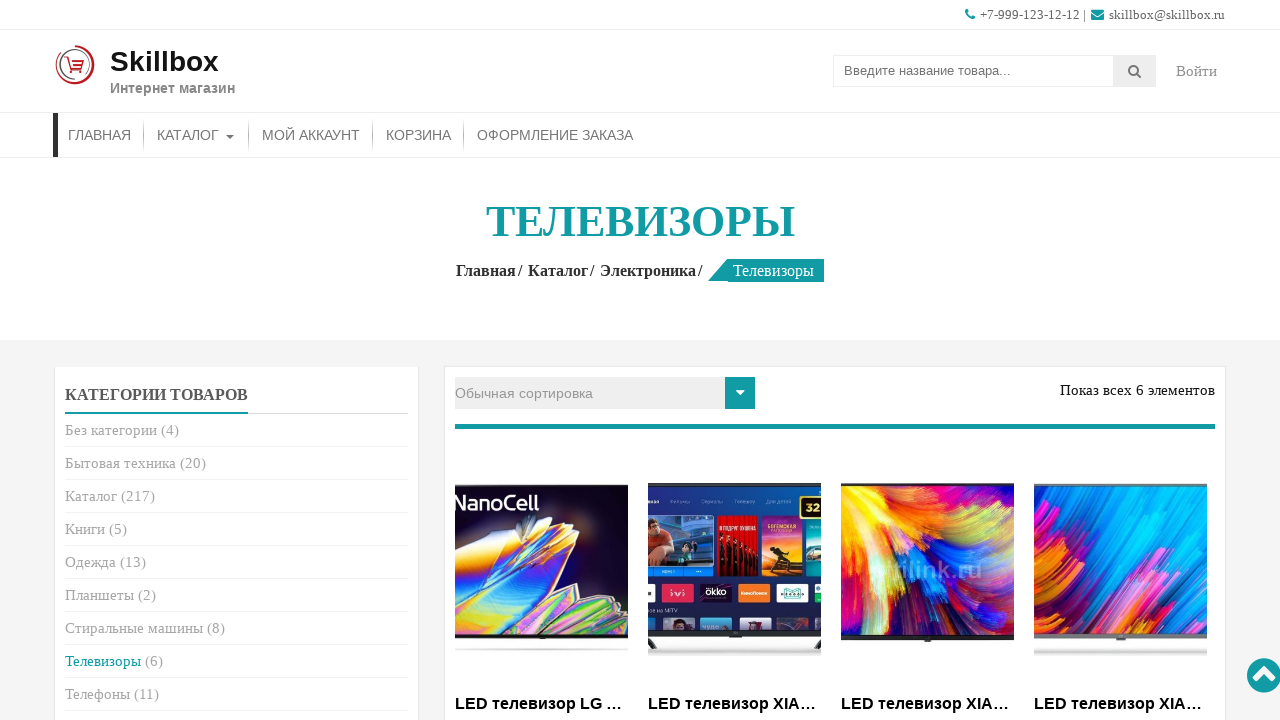

Added first TV product to basket at (542, 361) on (//a[contains(@class,'add_to_cart_button')])[1]
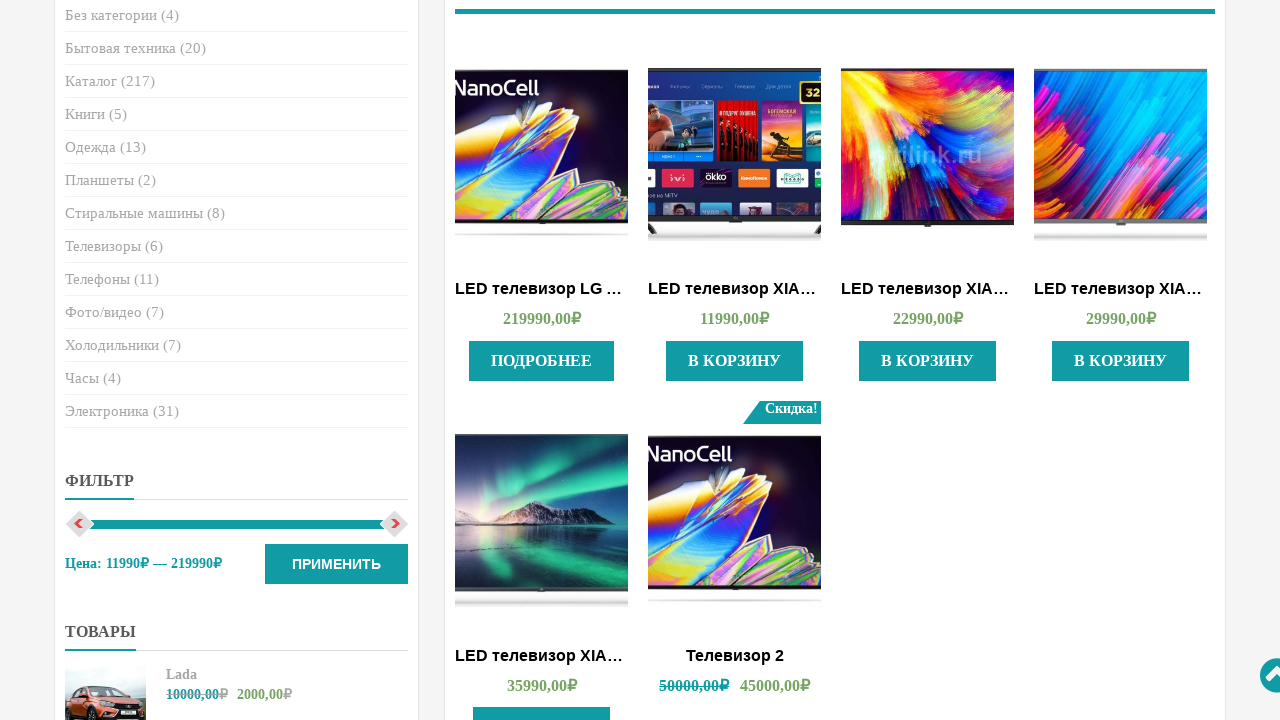

Clicked 'More details' button to go to cart at (542, 361) on xpath=//*[@title='Подробнее']
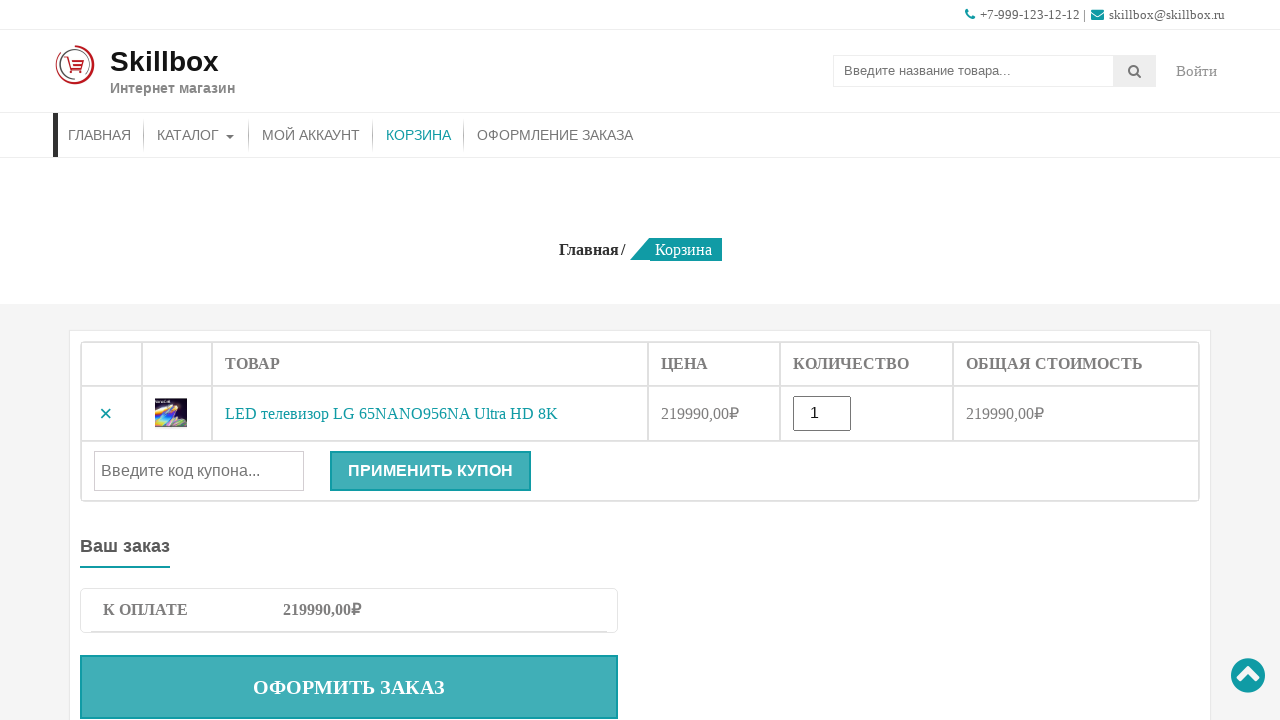

Entered invalid coupon code 'momo1000' on #coupon_code
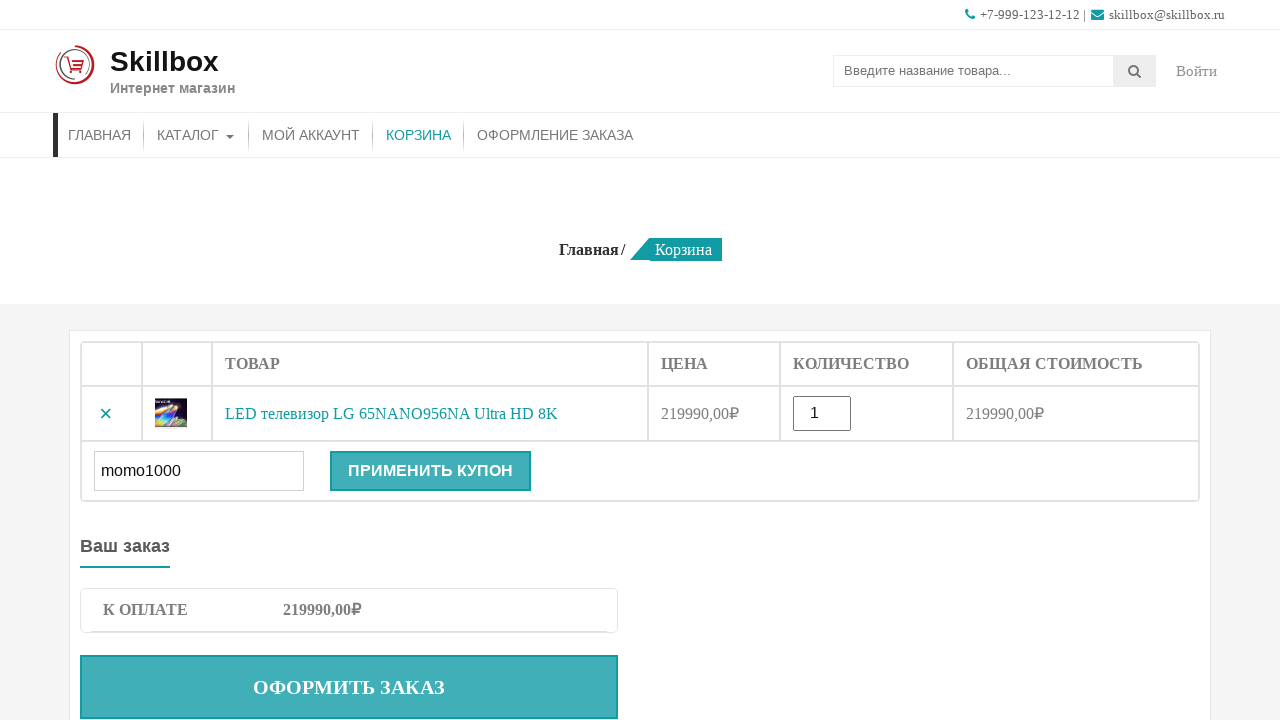

Clicked apply coupon button at (430, 471) on xpath=//*[@value='Применить купон']
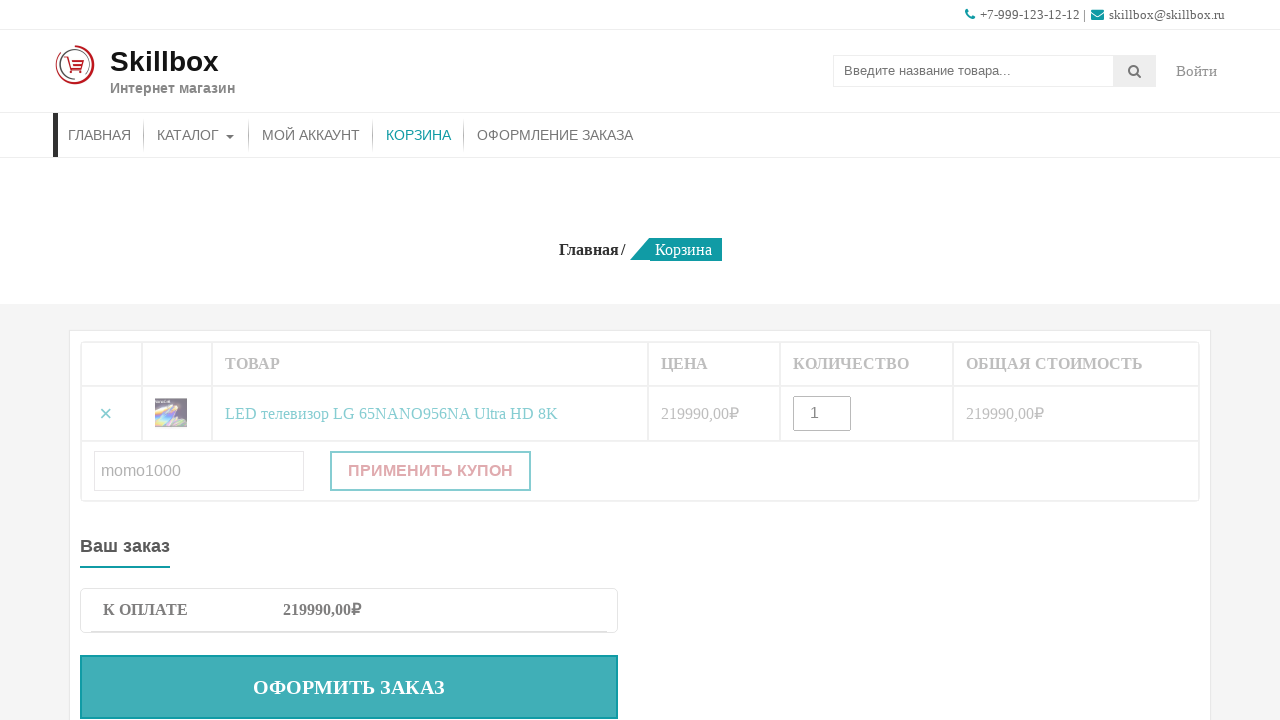

Error message appeared confirming invalid coupon
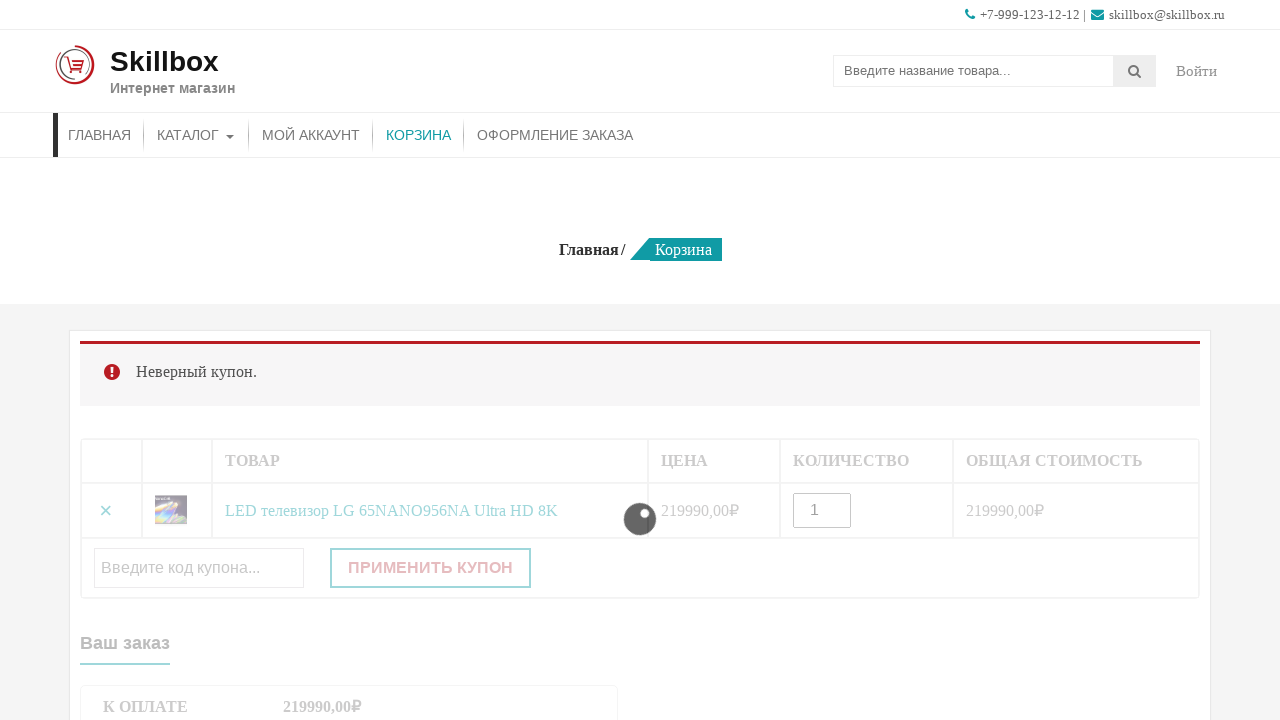

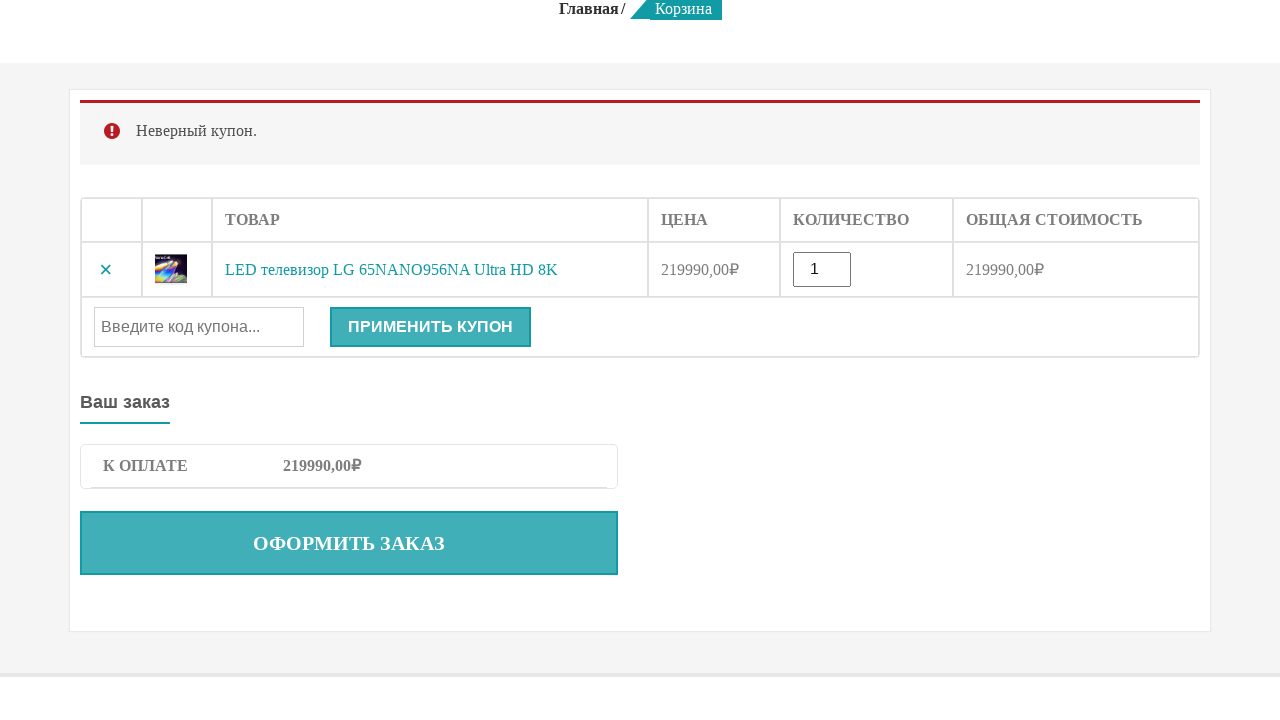